Tests file download functionality by navigating to a download page and clicking on a file link to download it

Starting URL: https://the-internet.herokuapp.com/download

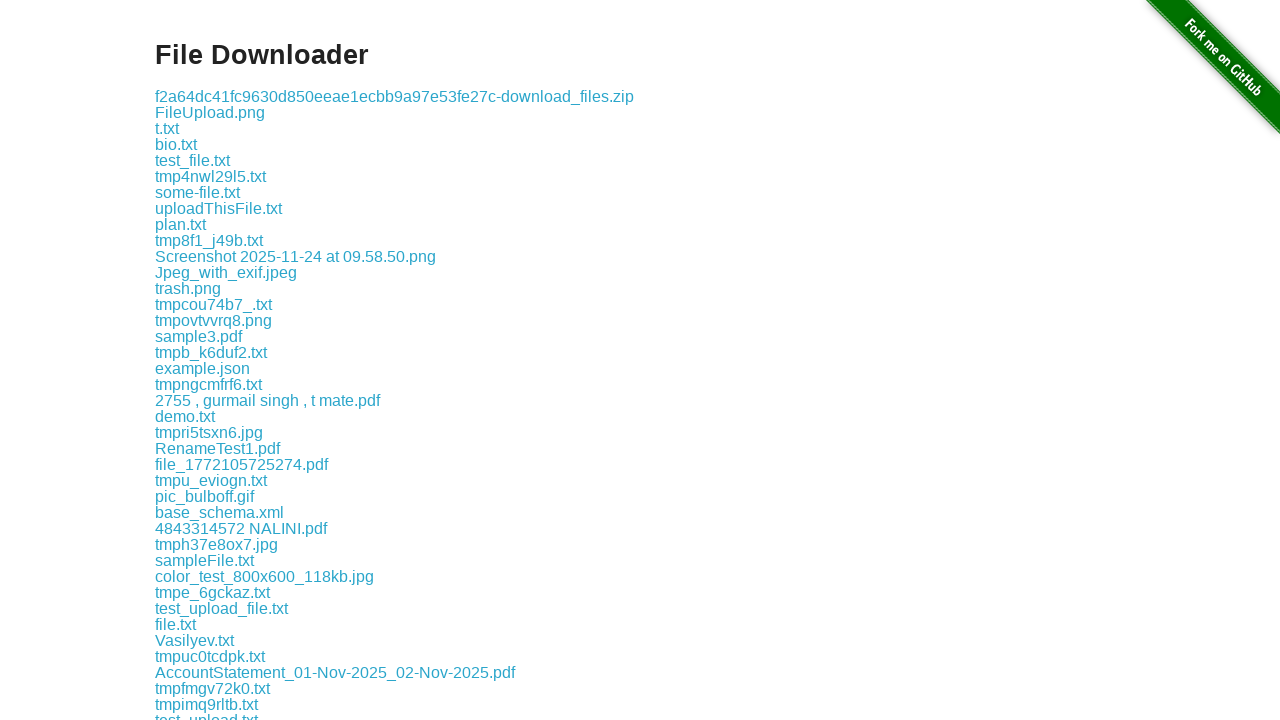

Navigated to file download page
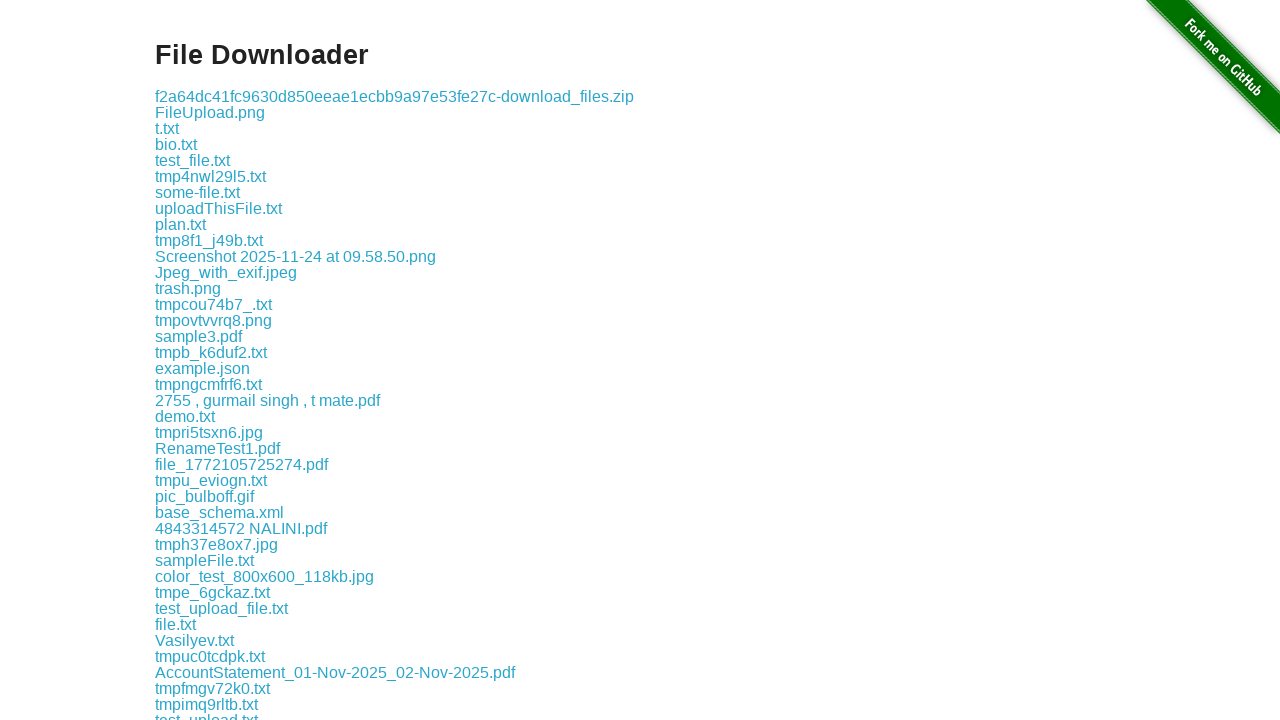

Clicked on .txt file link to download at (167, 128) on a[href*='.txt']
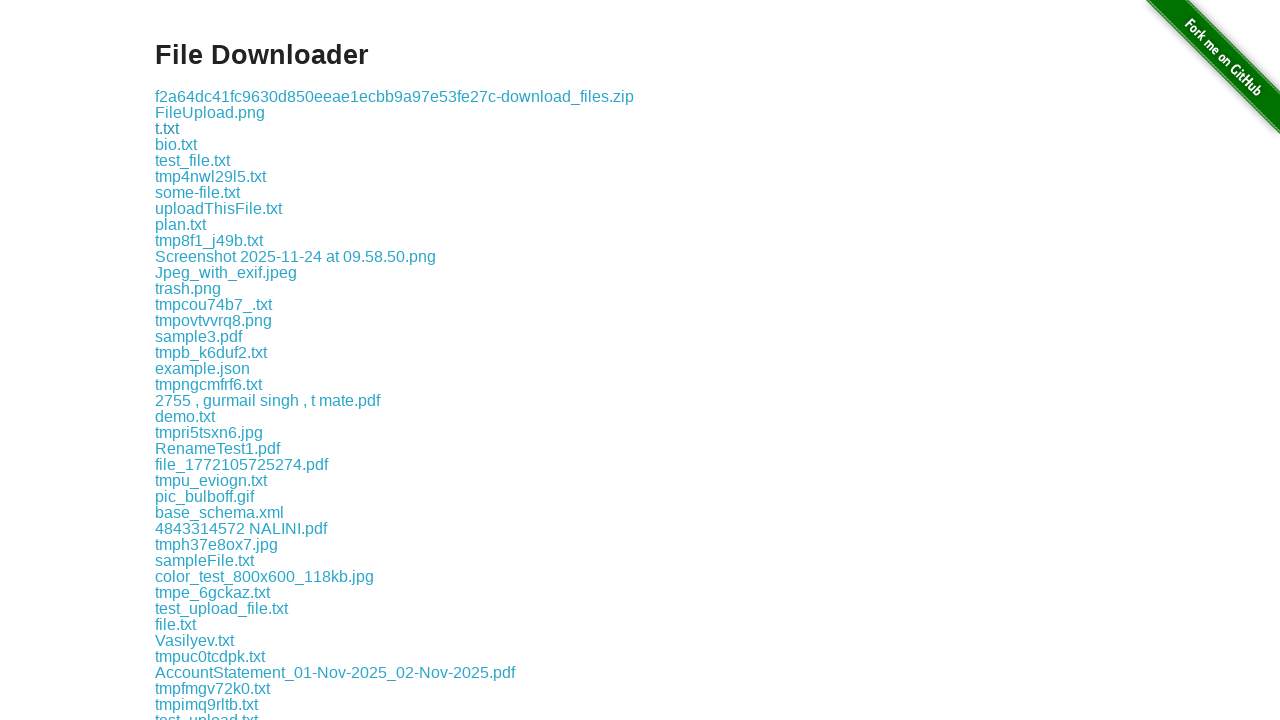

Waited for download to initiate
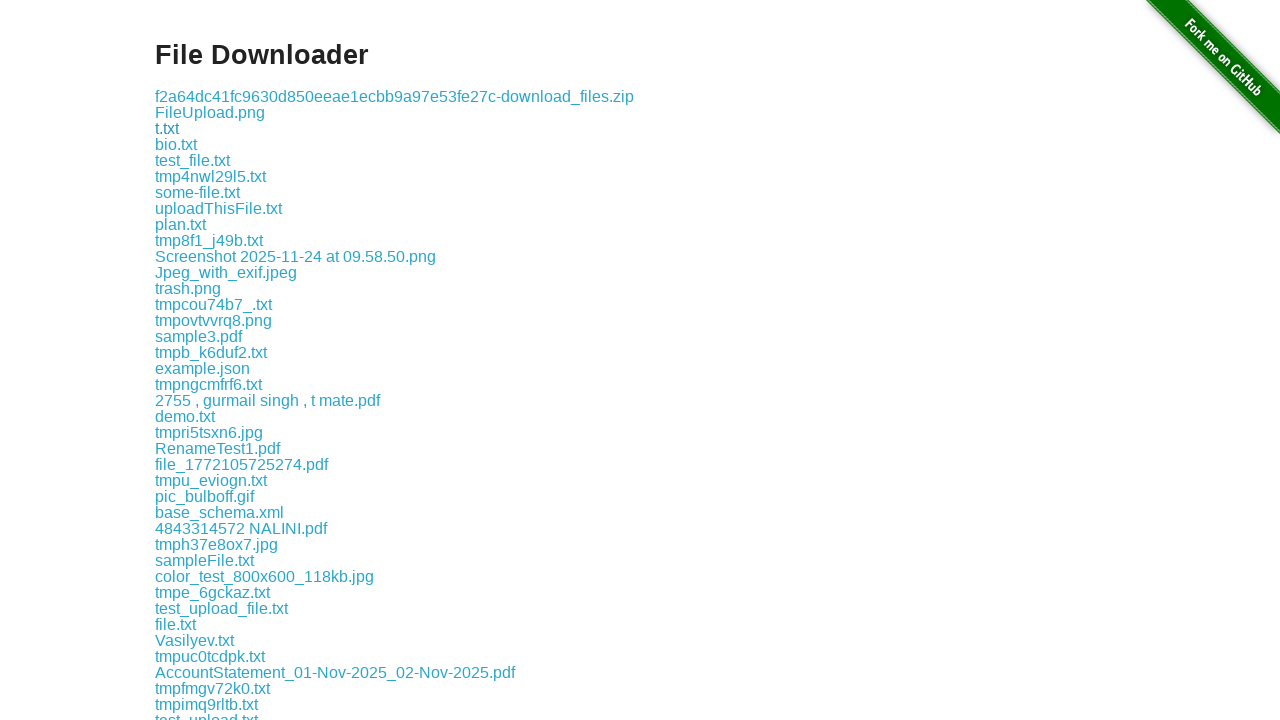

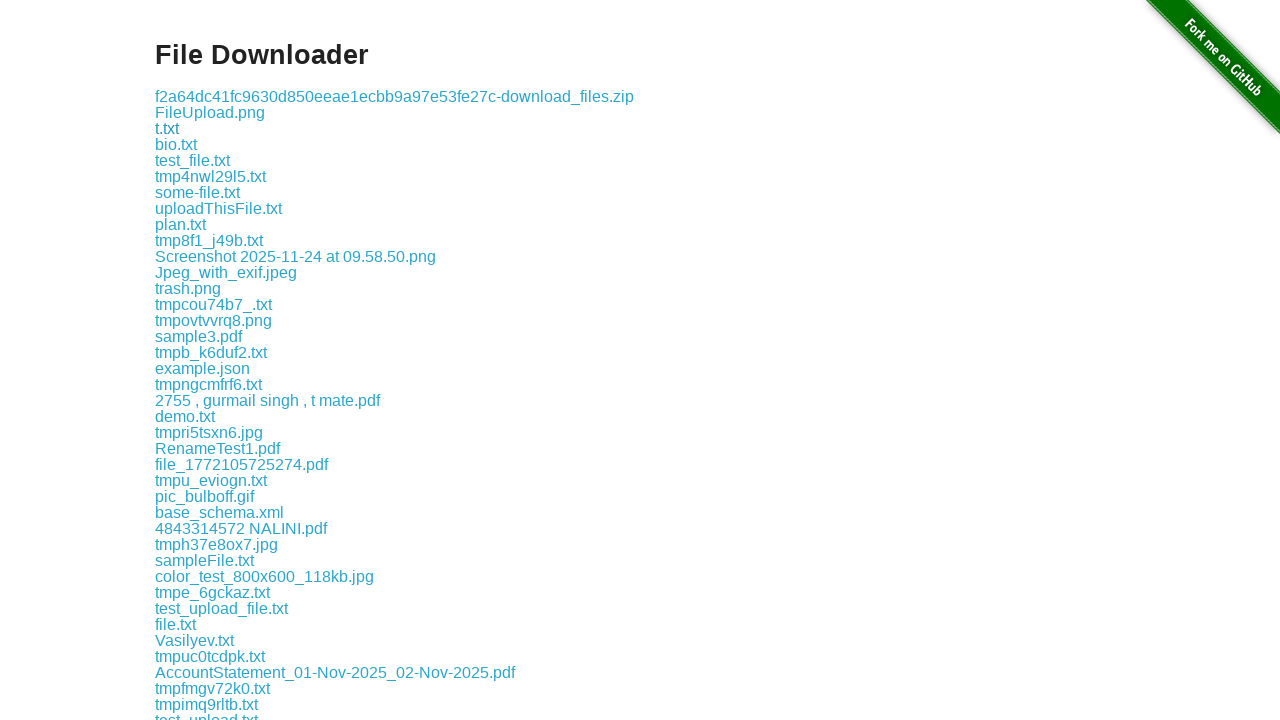